Tests table sorting functionality by clicking on a column header and verifies the sort order, then navigates through pagination to find a specific item (Rice) in the table.

Starting URL: https://rahulshettyacademy.com/seleniumPractise/#/offers

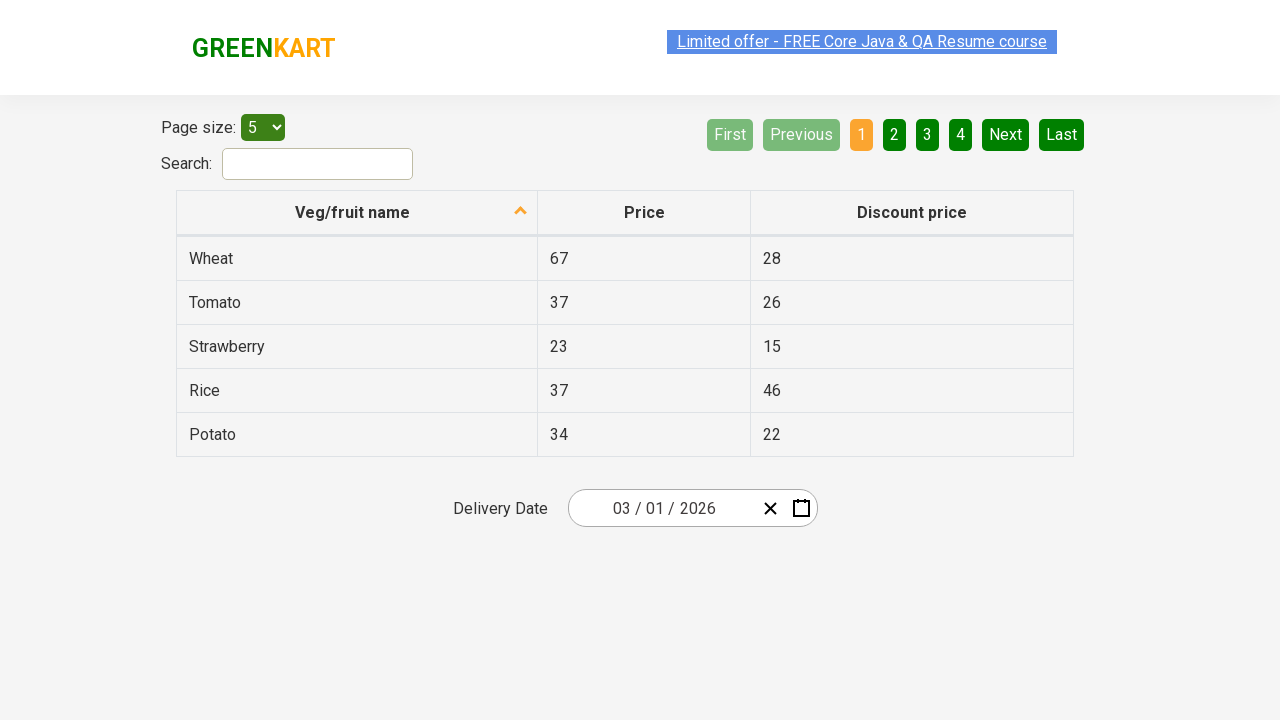

Clicked first column header to sort table at (357, 213) on xpath=//tr/th[1]
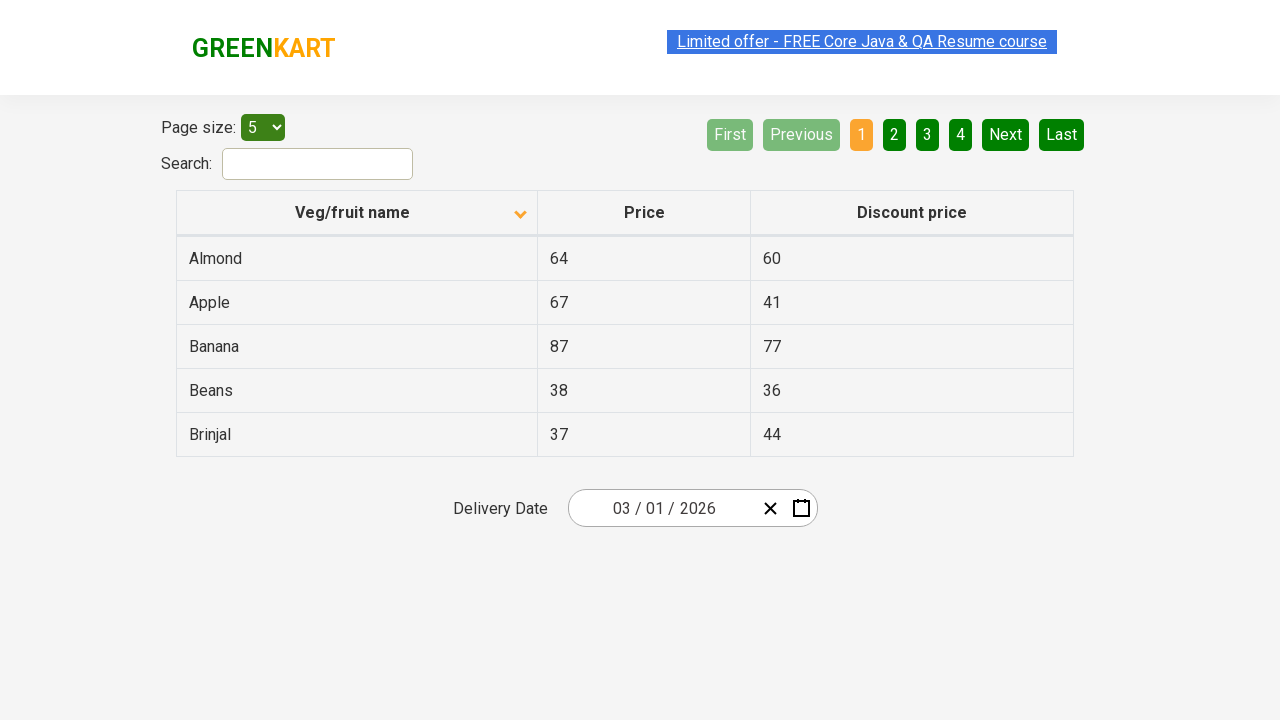

Table data loaded and first column cells are visible
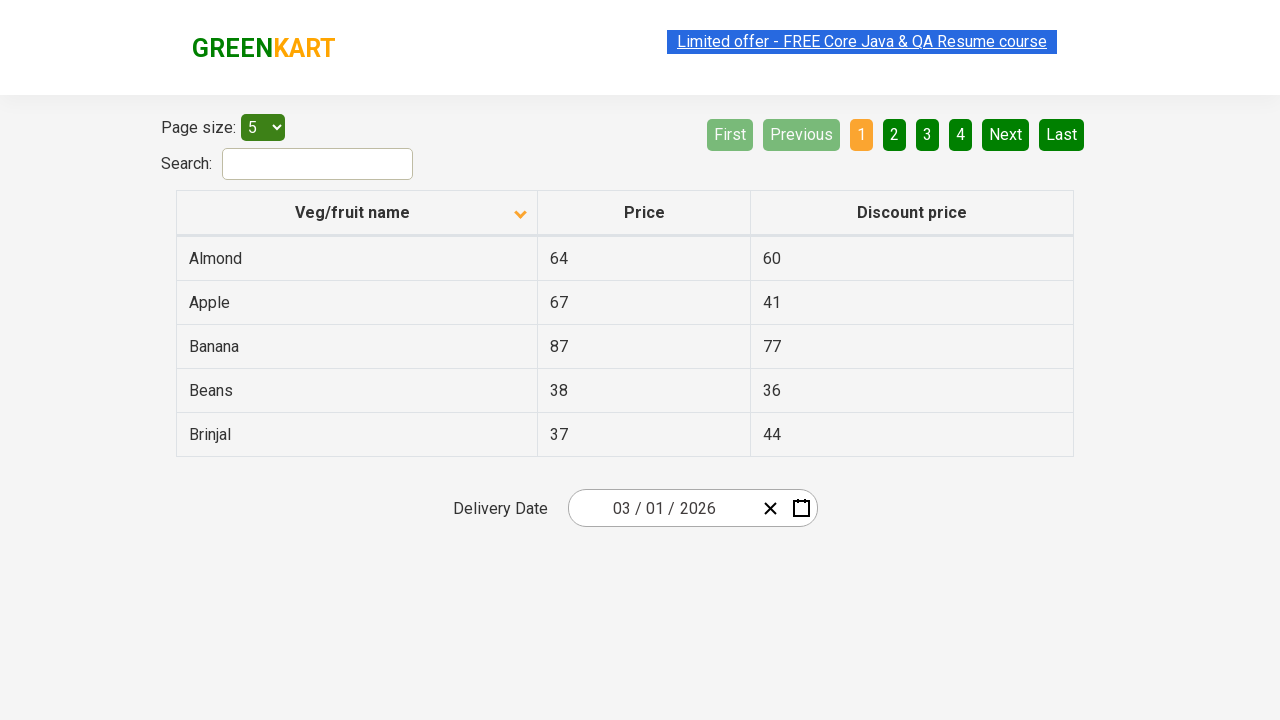

Retrieved all items from first column
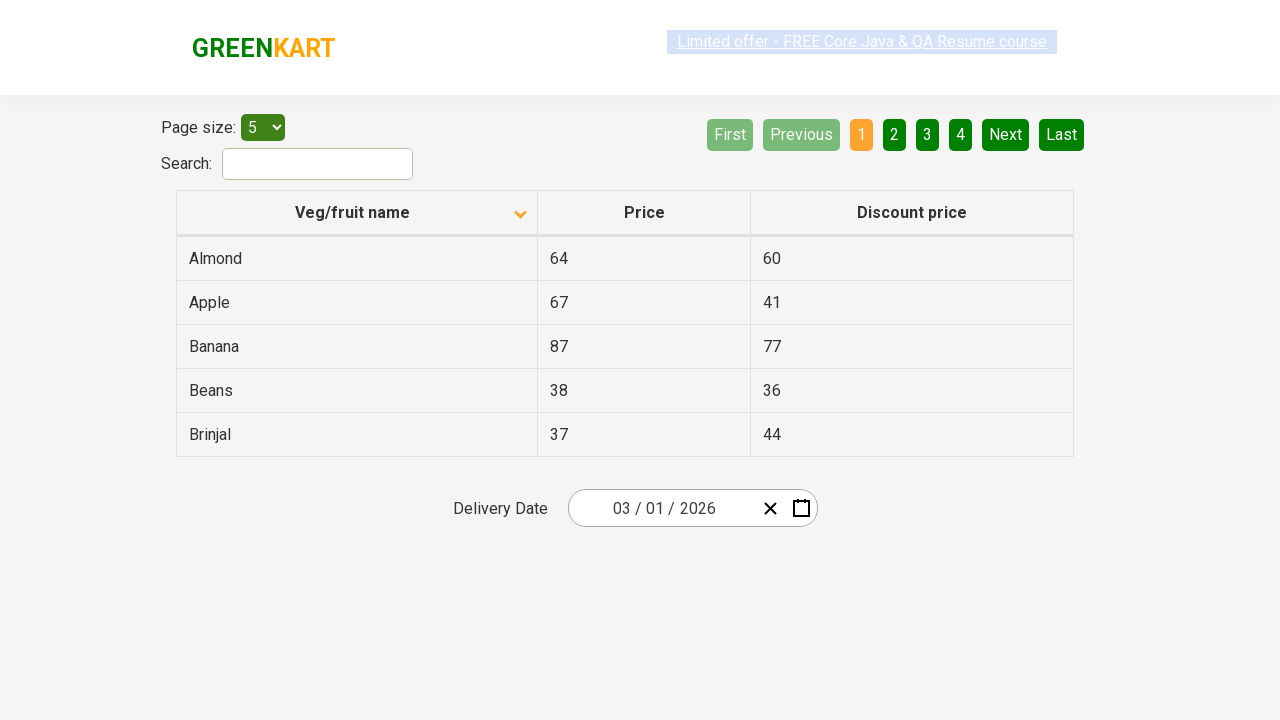

Created sorted reference list for comparison
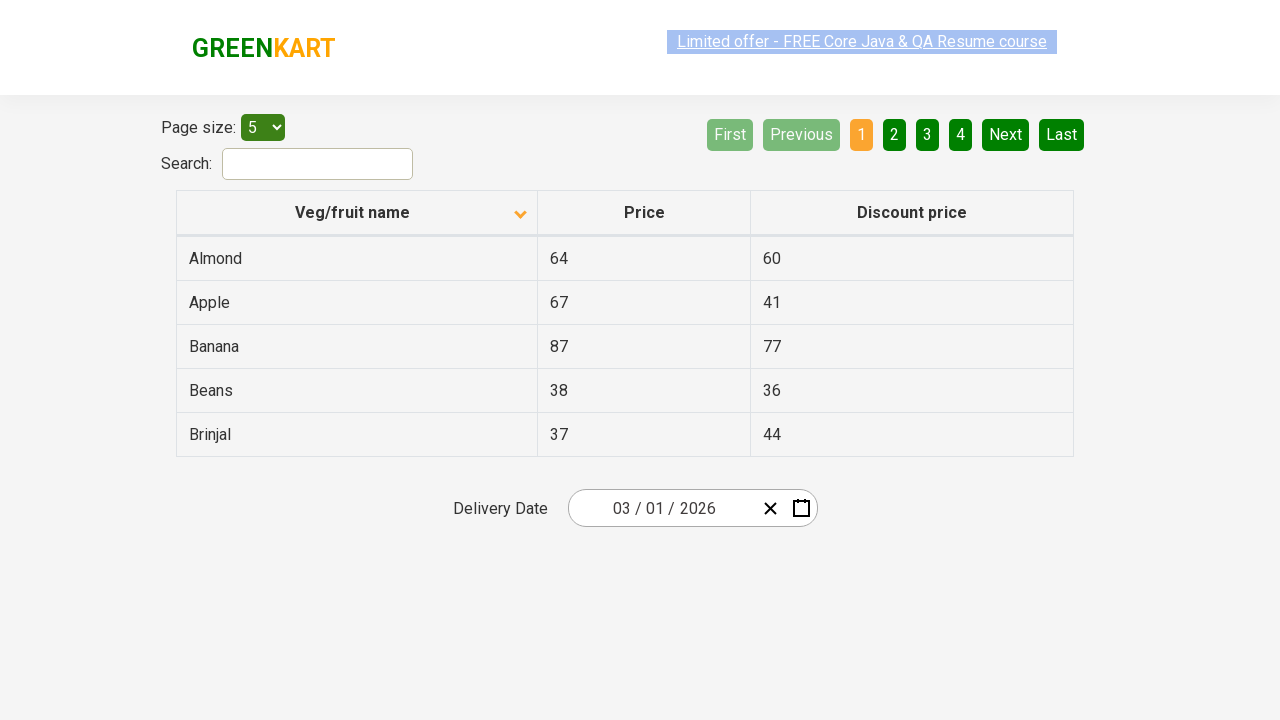

Verified table is correctly sorted alphabetically
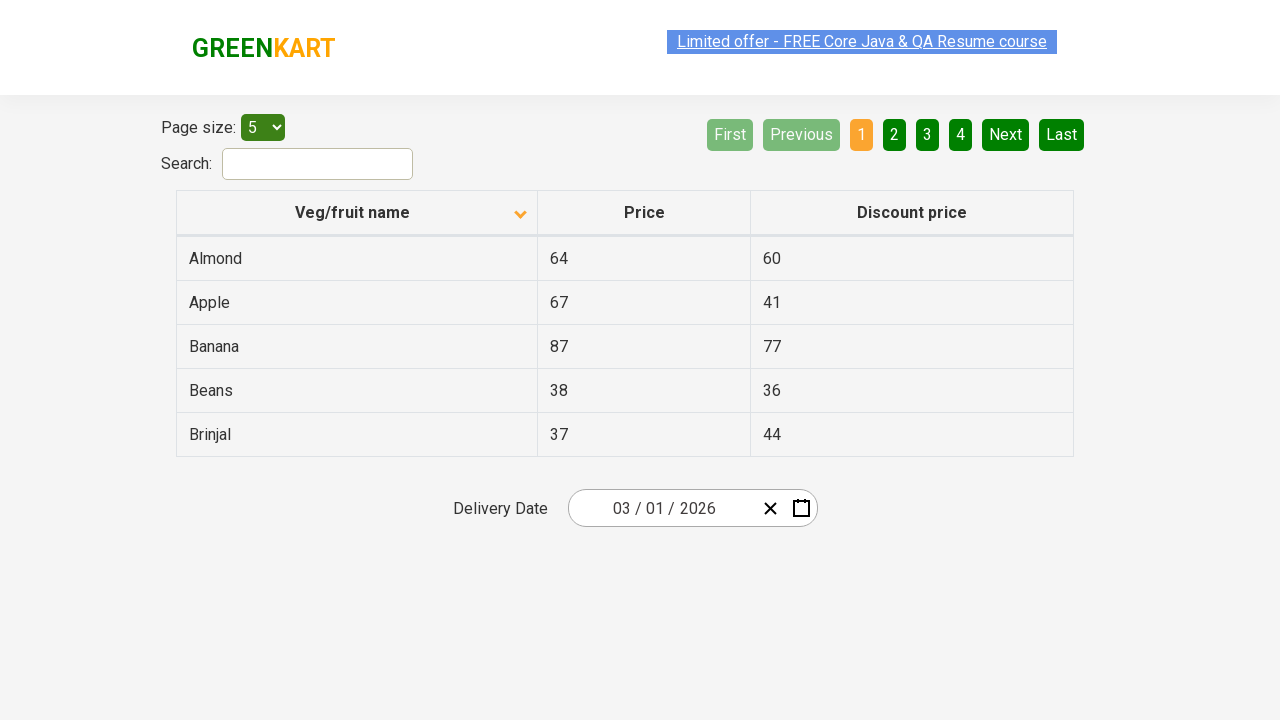

Checked page 1 for Rice item
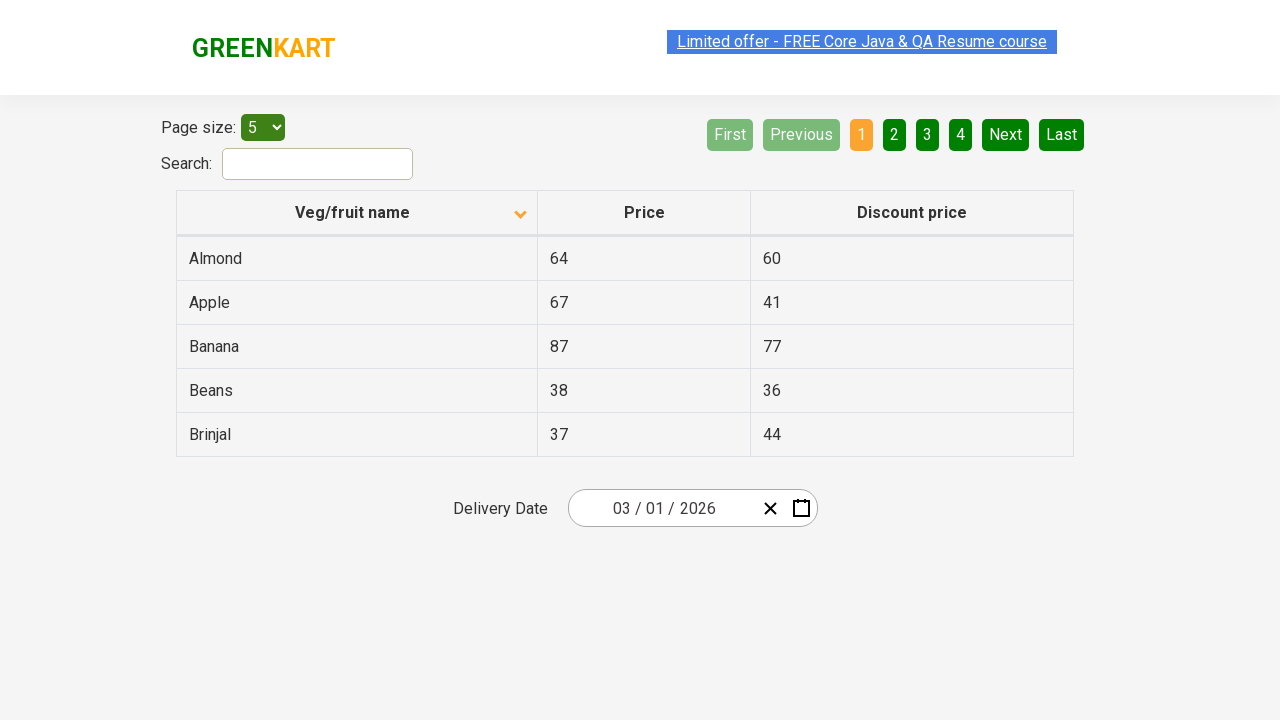

Clicked Next button to navigate to page 2 at (1006, 134) on [aria-label='Next']
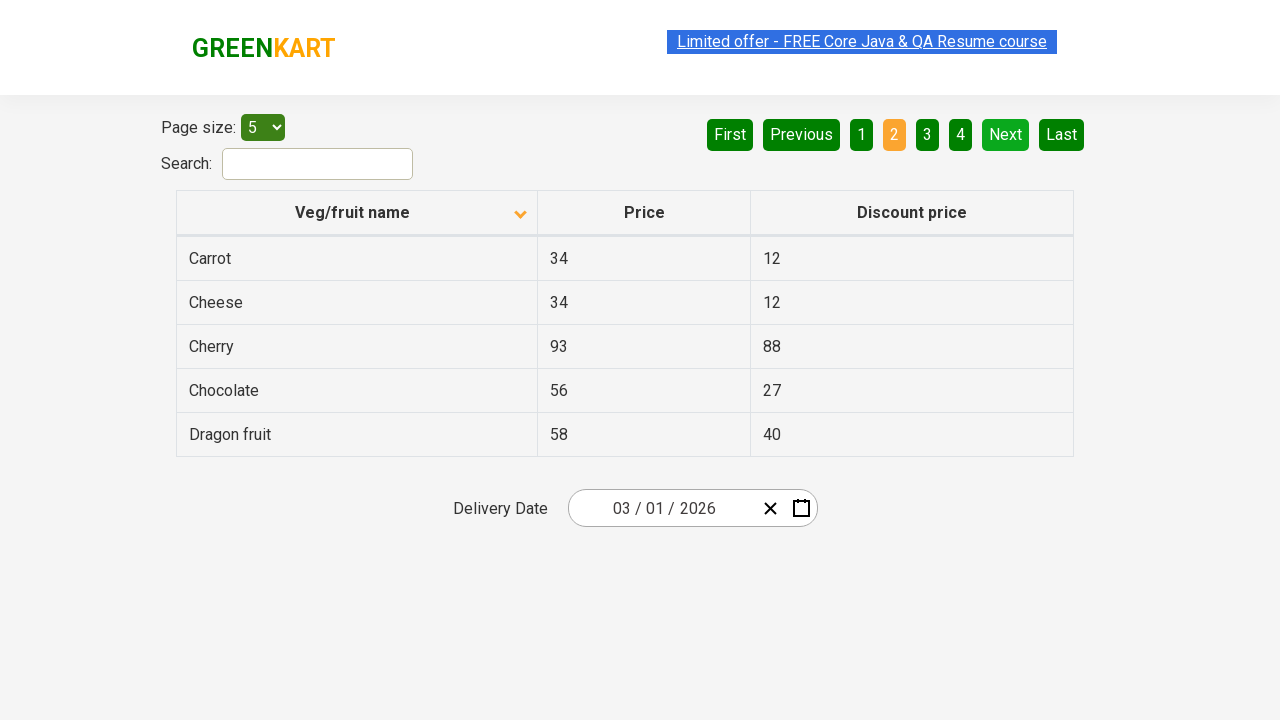

Waited for next page to load
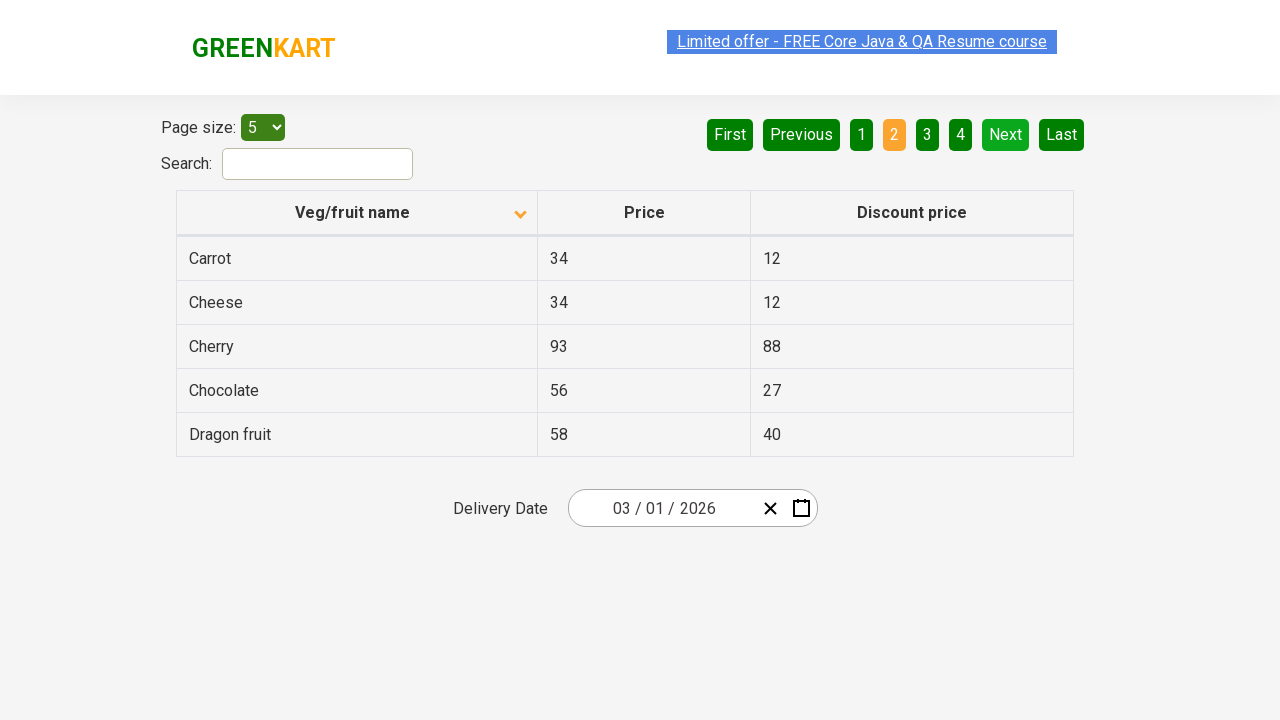

Checked page 2 for Rice item
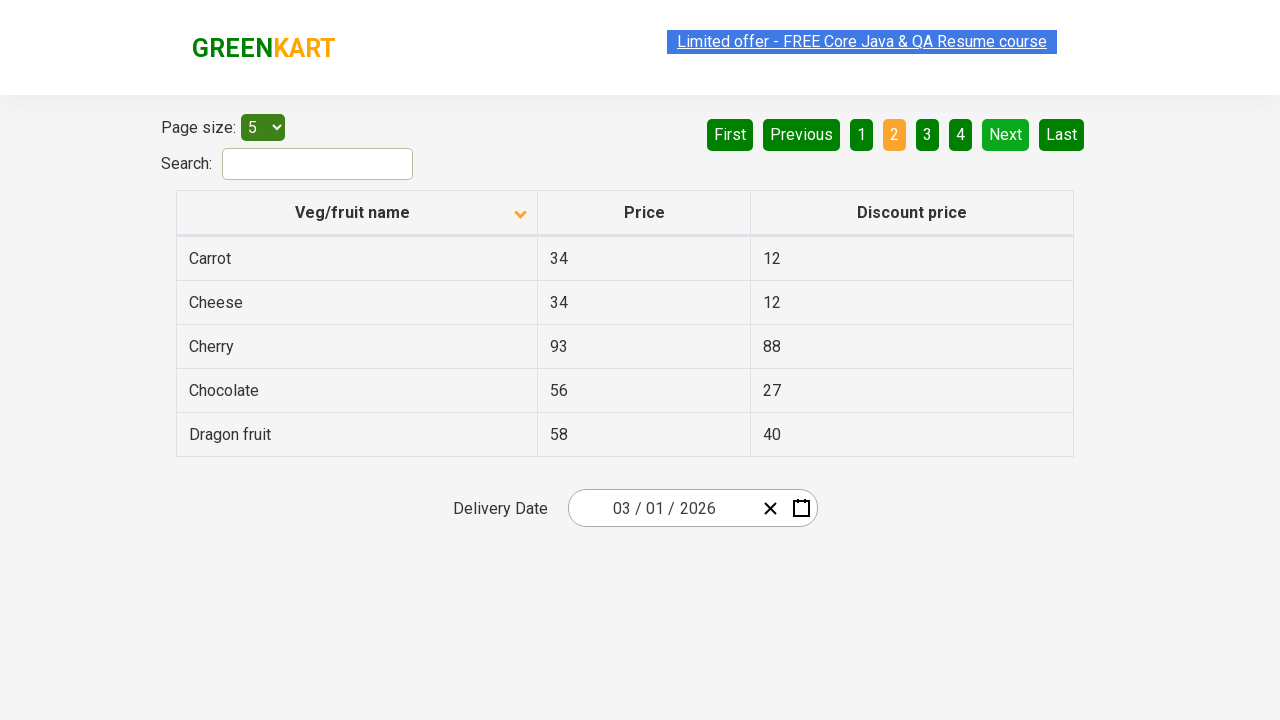

Clicked Next button to navigate to page 3 at (1006, 134) on [aria-label='Next']
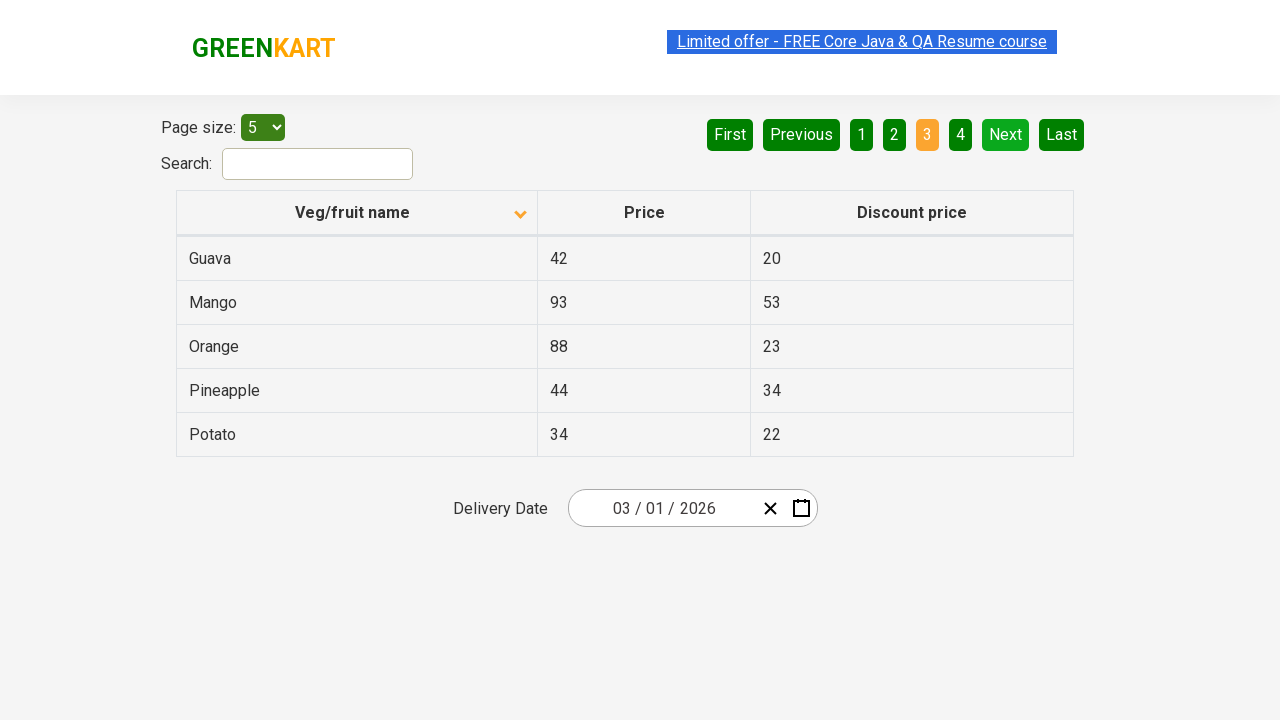

Waited for next page to load
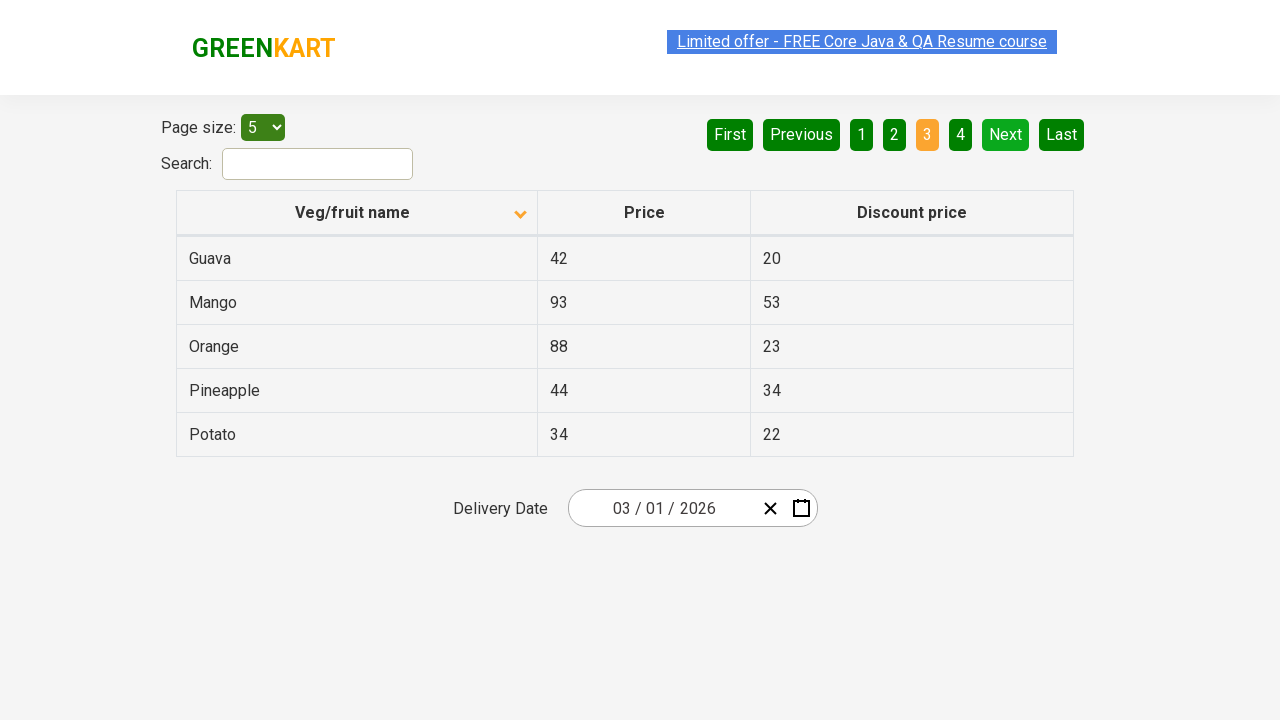

Checked page 3 for Rice item
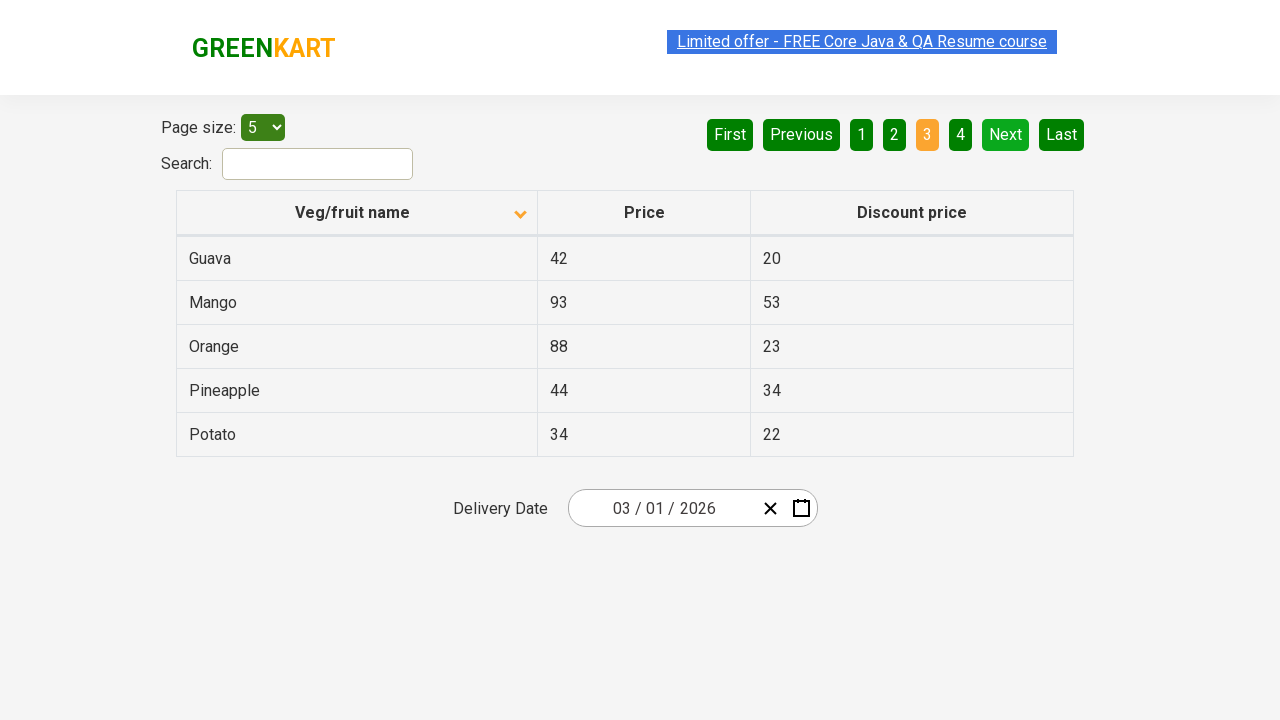

Clicked Next button to navigate to page 4 at (1006, 134) on [aria-label='Next']
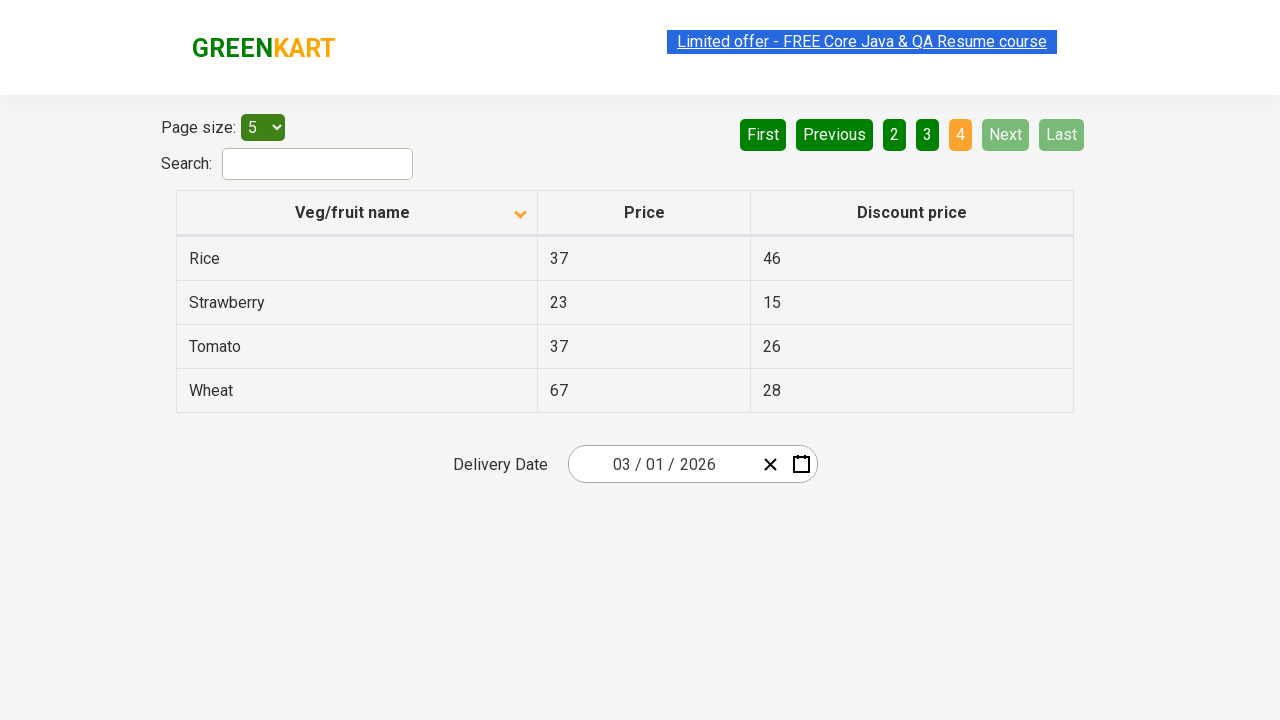

Waited for next page to load
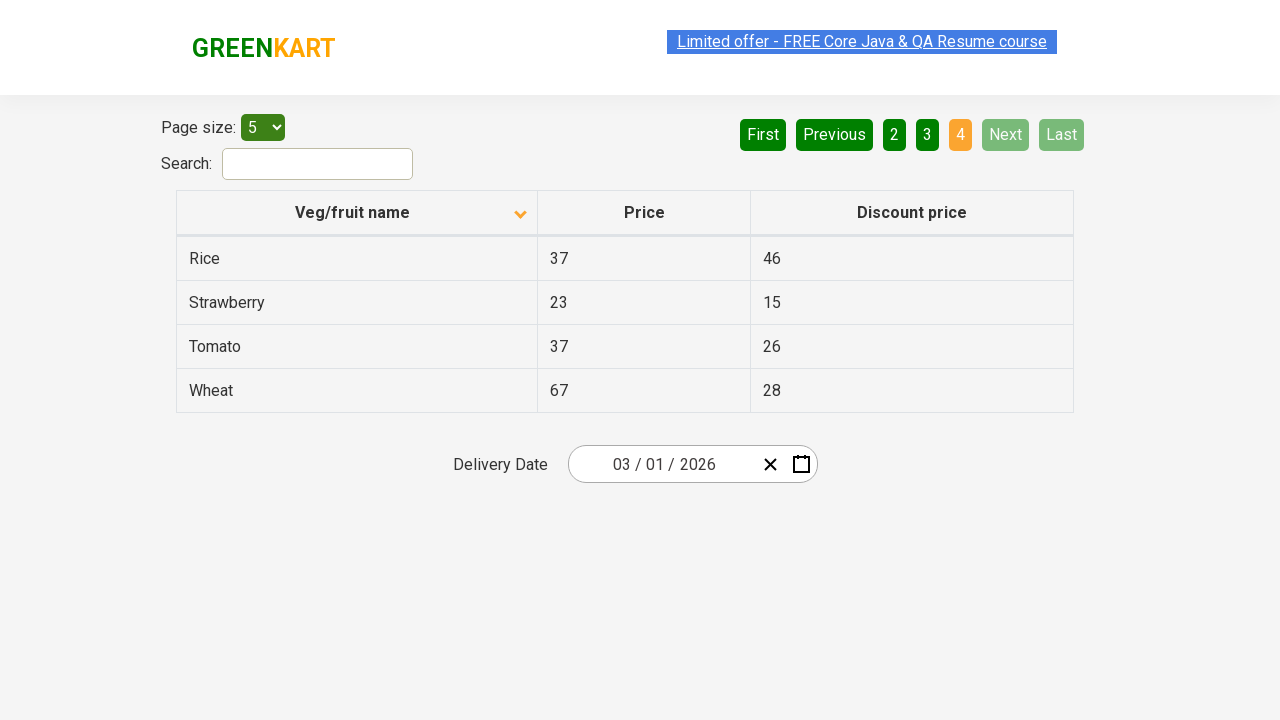

Checked page 4 for Rice item
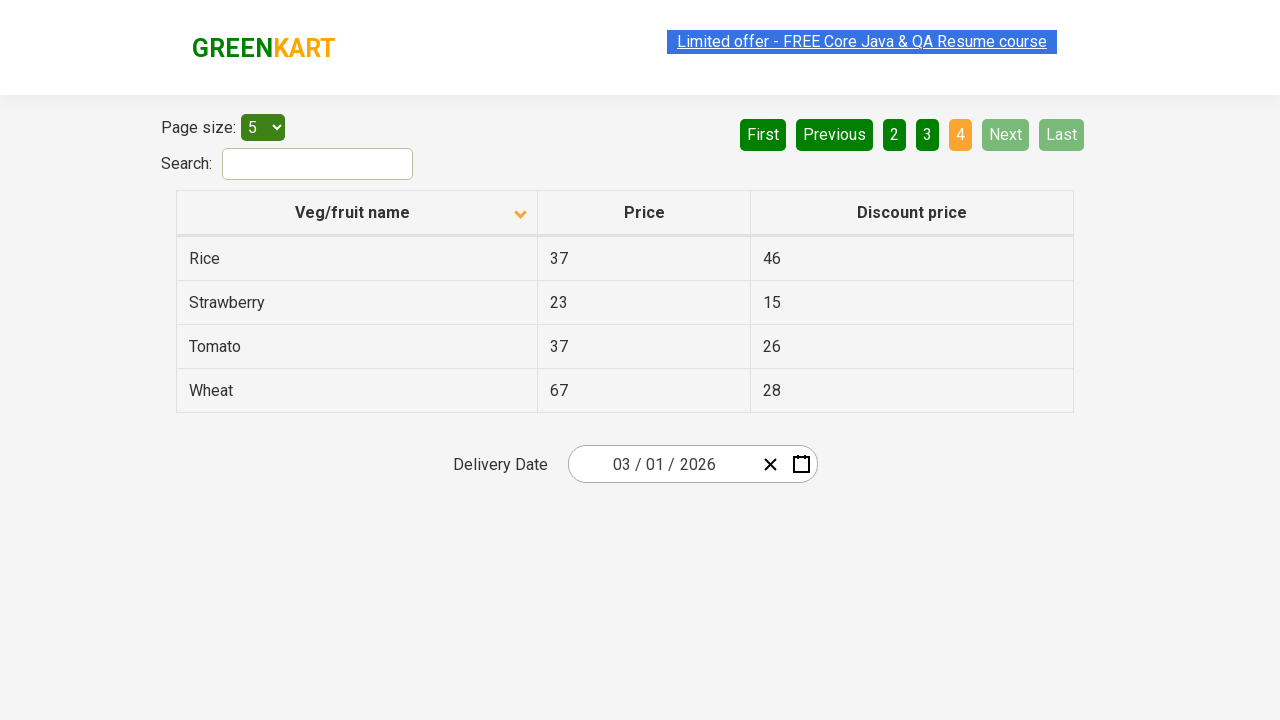

Found Rice item in table and verified visibility
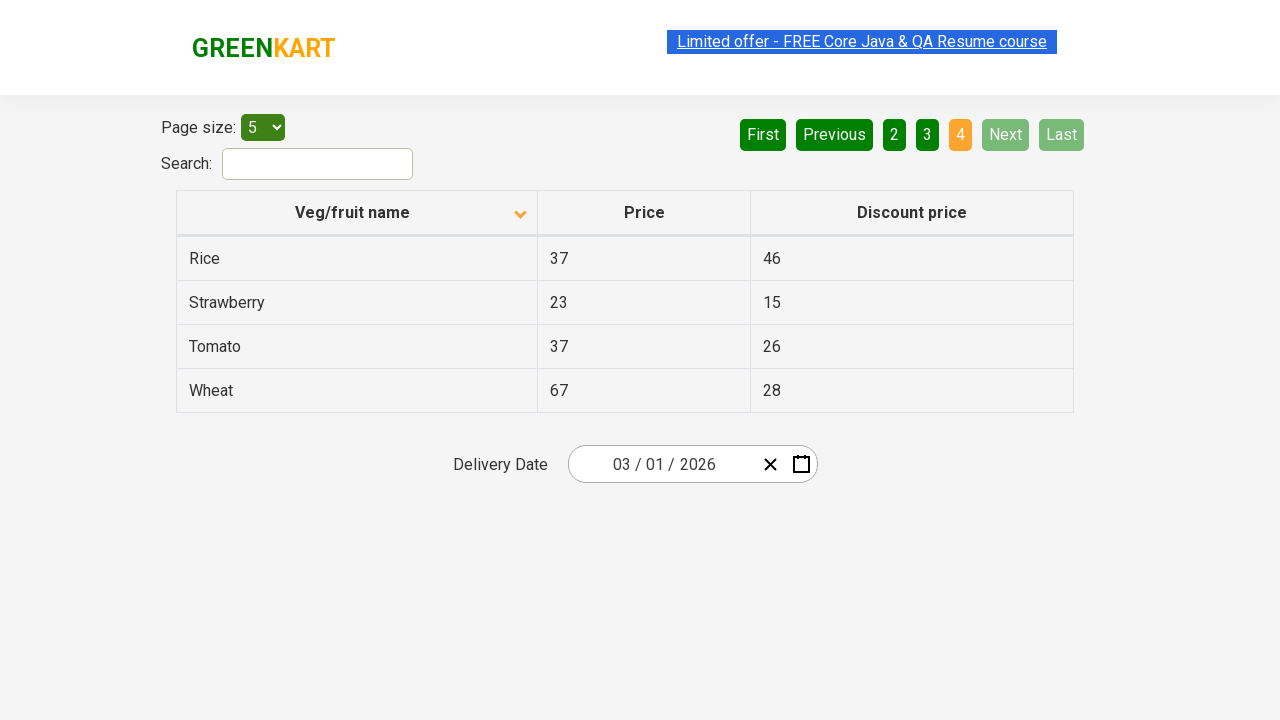

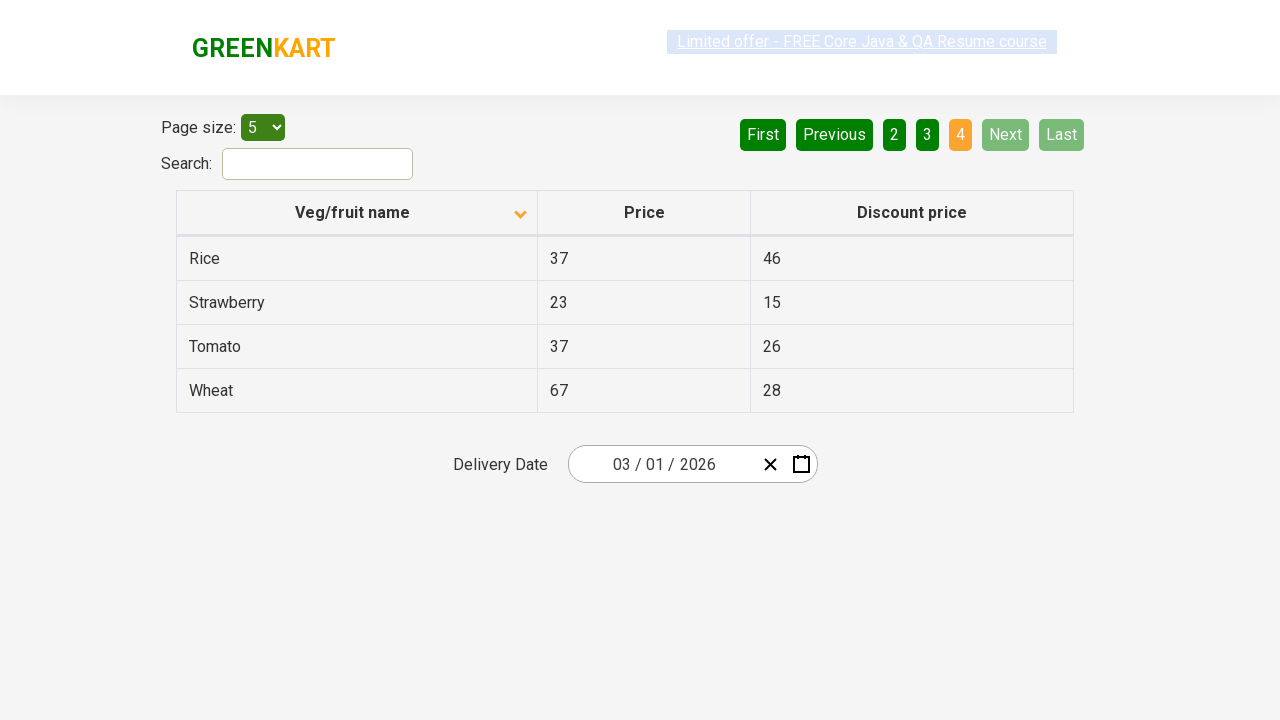